Tests web table functionality by finding and deleting a specific row based on email address

Starting URL: https://demoqa.com/webtables

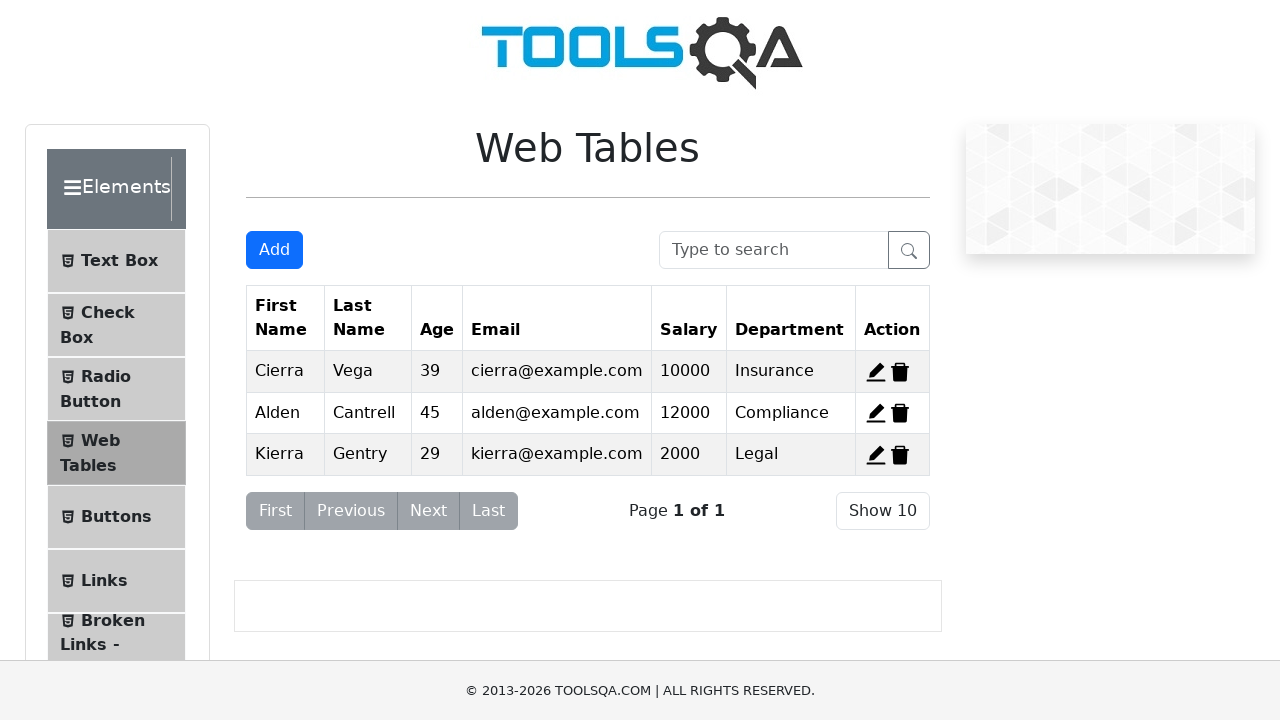

Navigated to web tables demo page
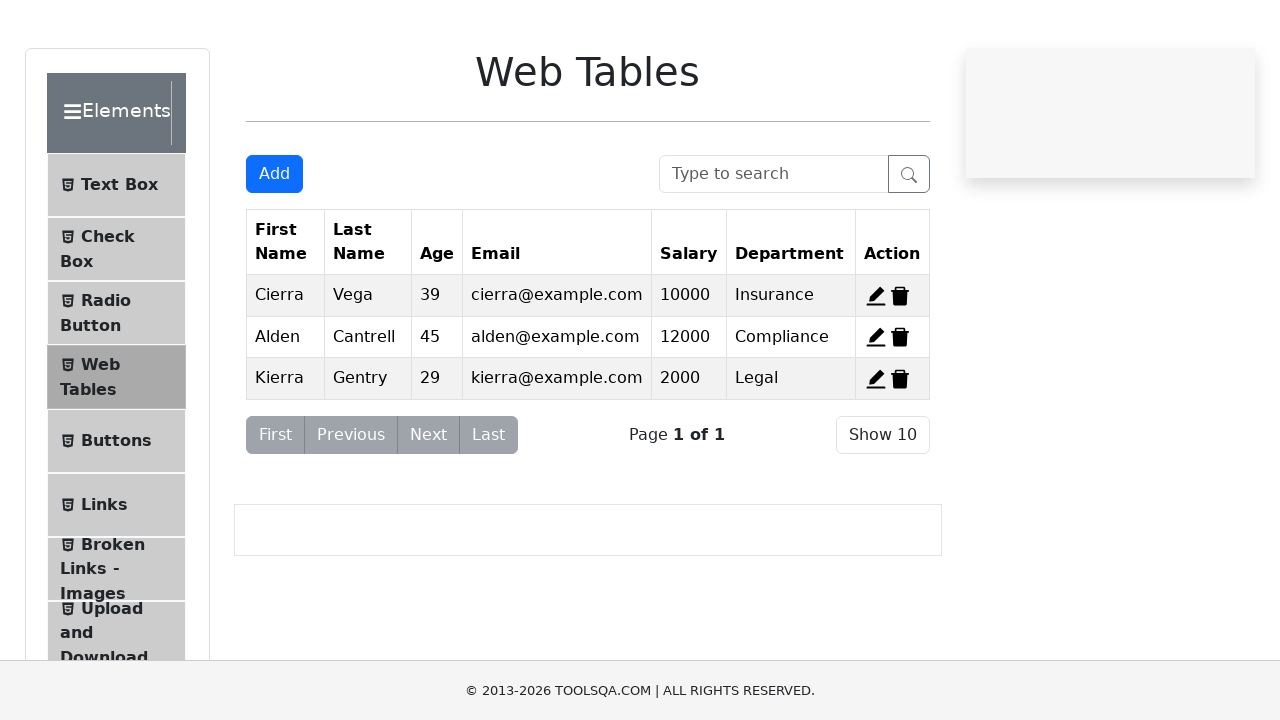

Located the web table element
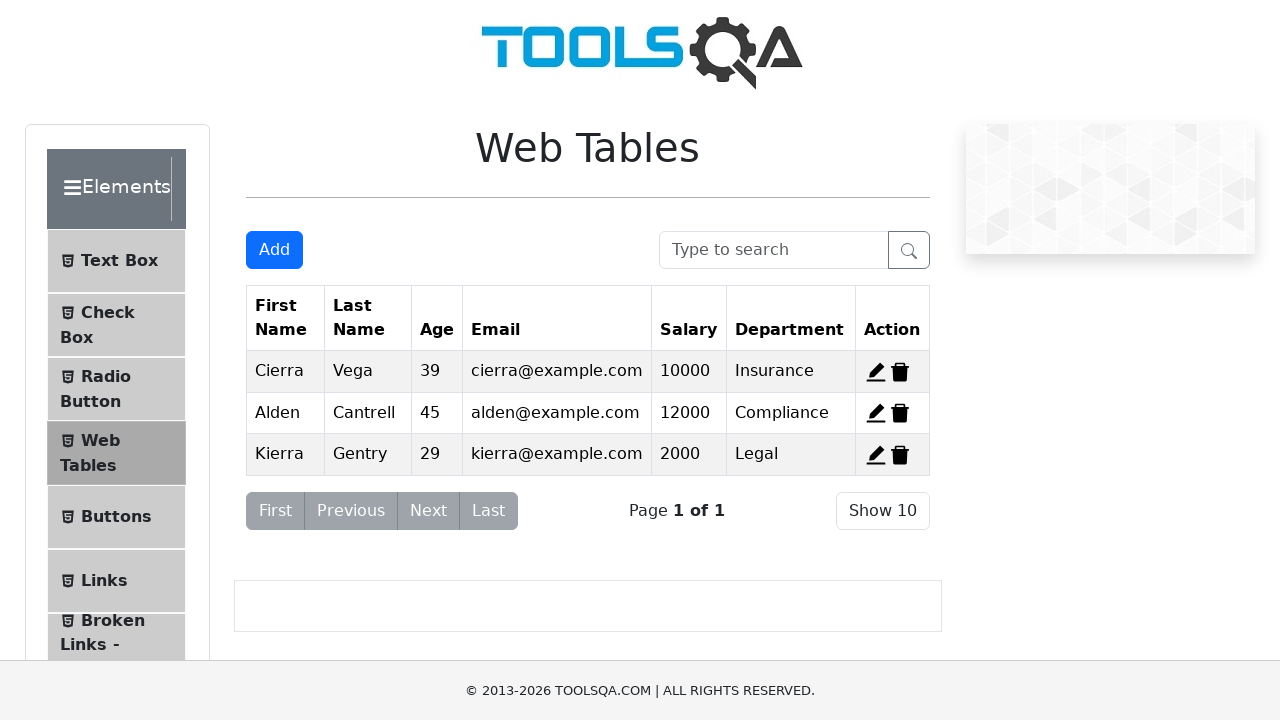

Retrieved all column headers from table
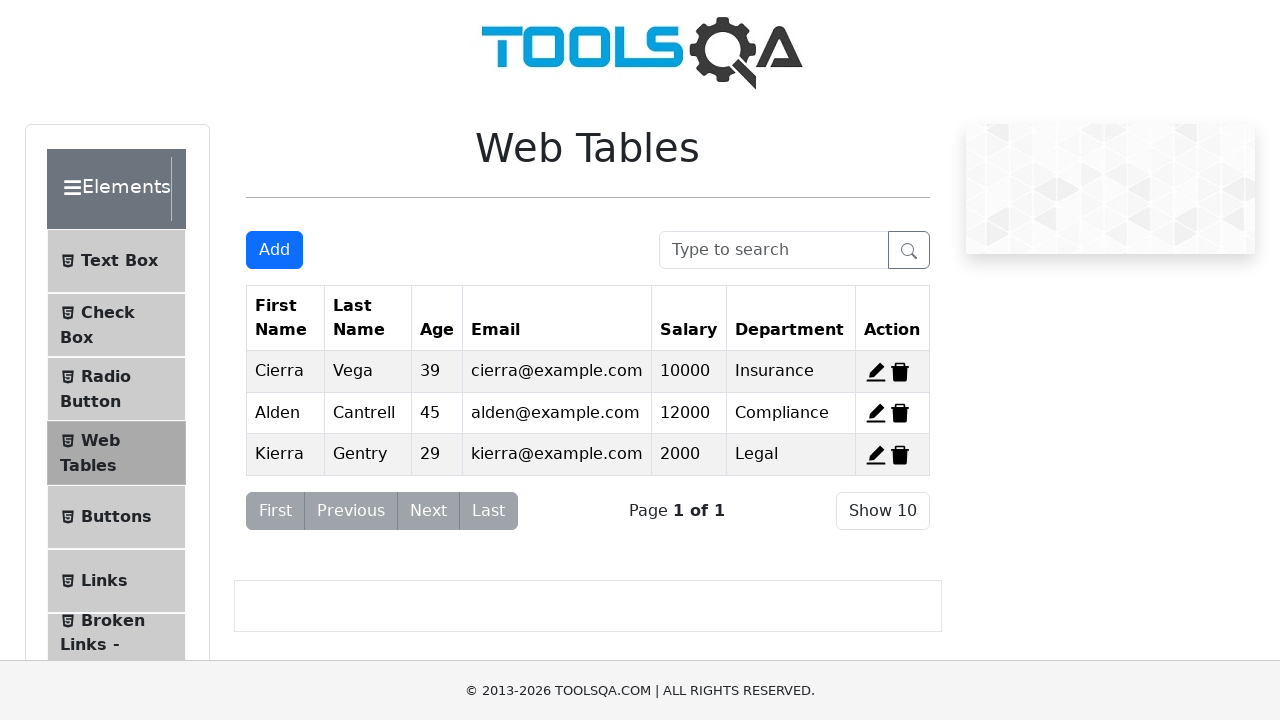

Retrieved 0 table rows
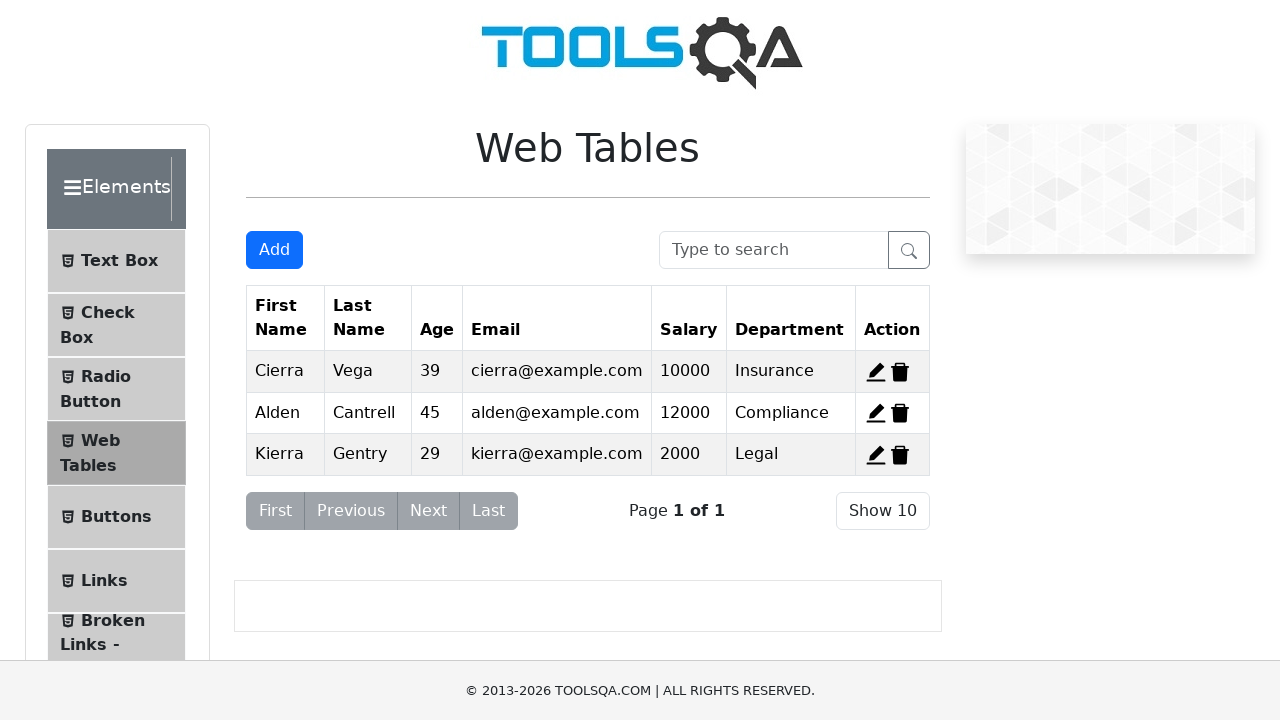

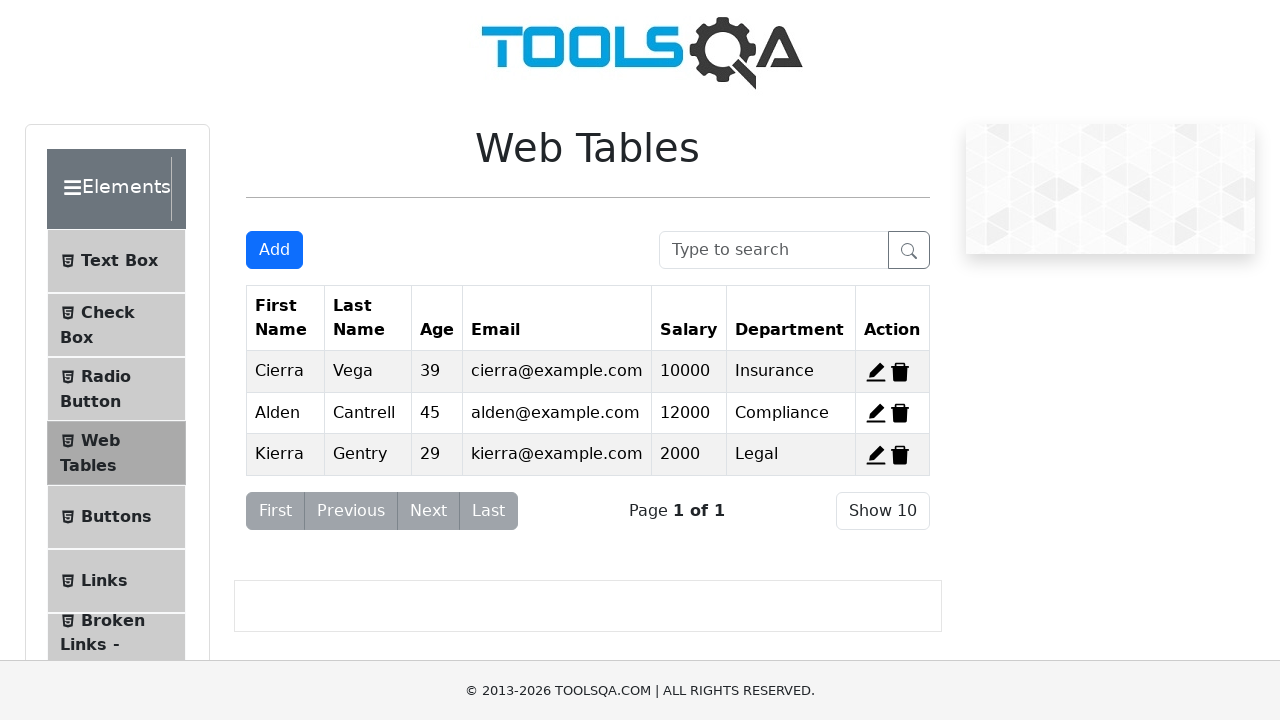